Tests alert handling functionality by clicking a button to trigger an alert box and then accepting/dismissing the alert

Starting URL: http://demo.automationtesting.in/Alerts.html

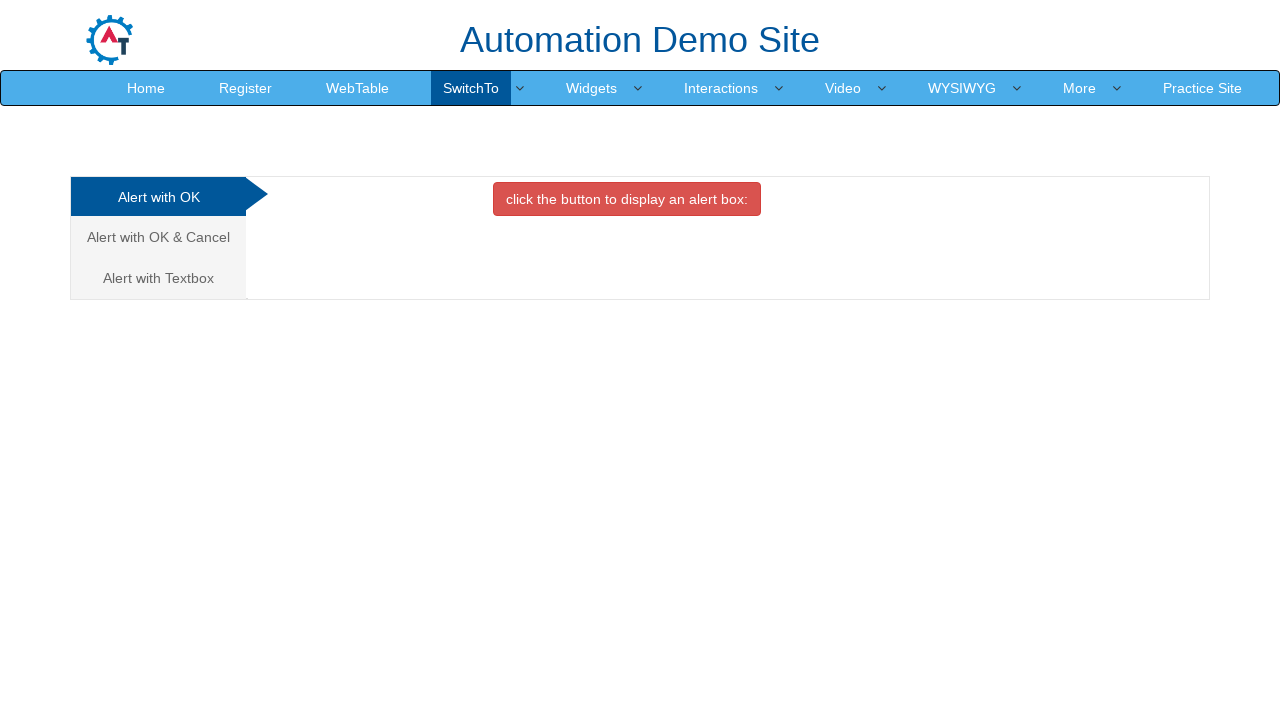

Clicked on 'Alert with OK' tab at (158, 197) on //a[text()="Alert with OK "]
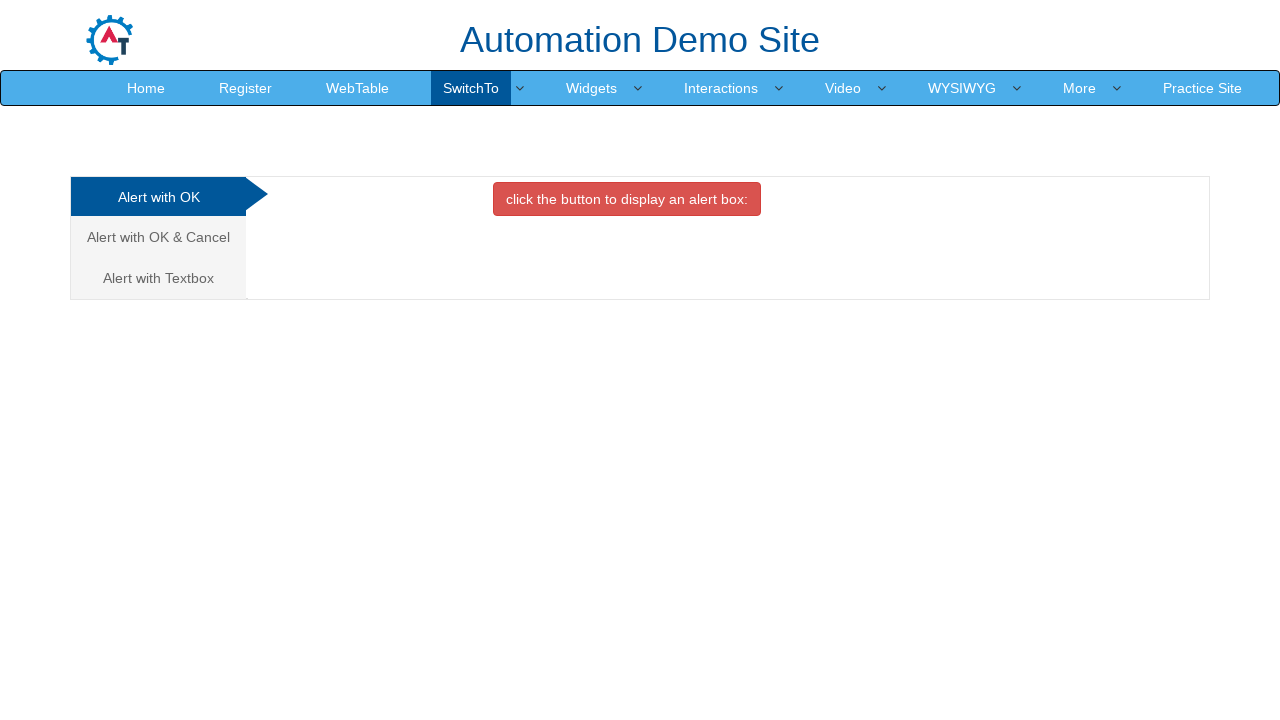

Clicked button to display alert box at (627, 199) on //button[contains(text()," click the button to display an  alert box:")]
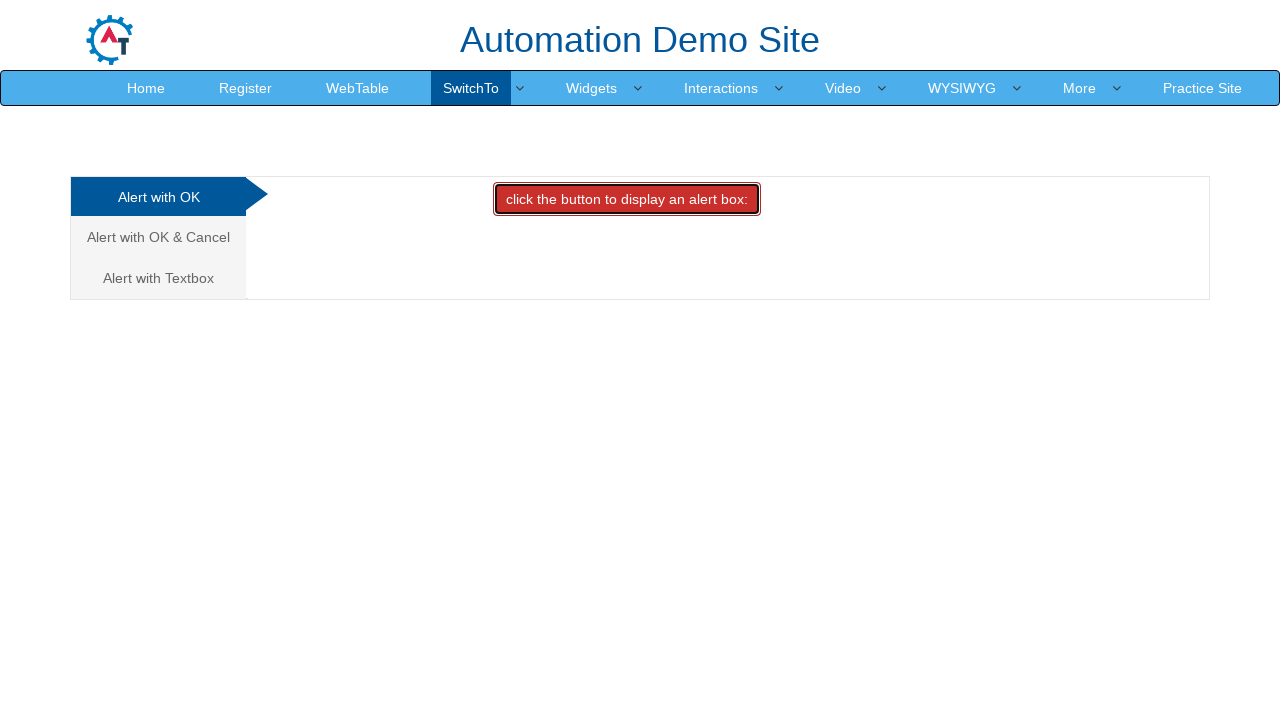

Set up dialog handler to accept alerts
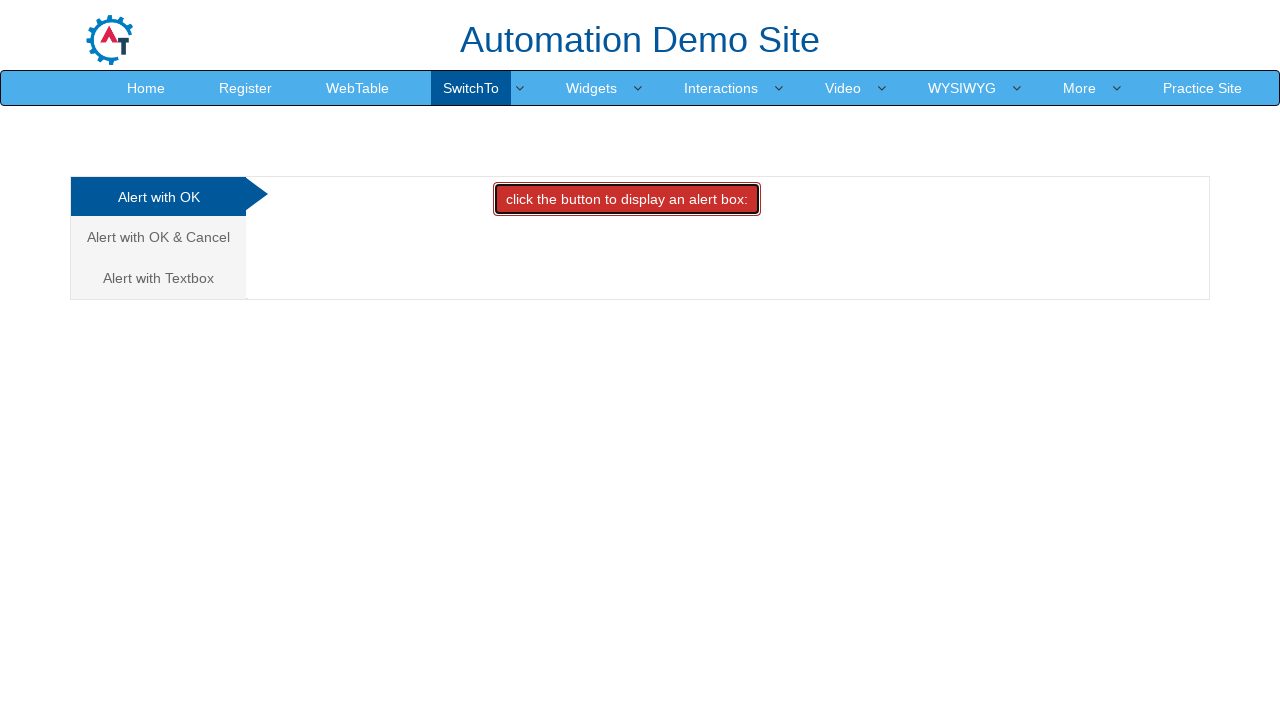

Registered custom dialog handler function
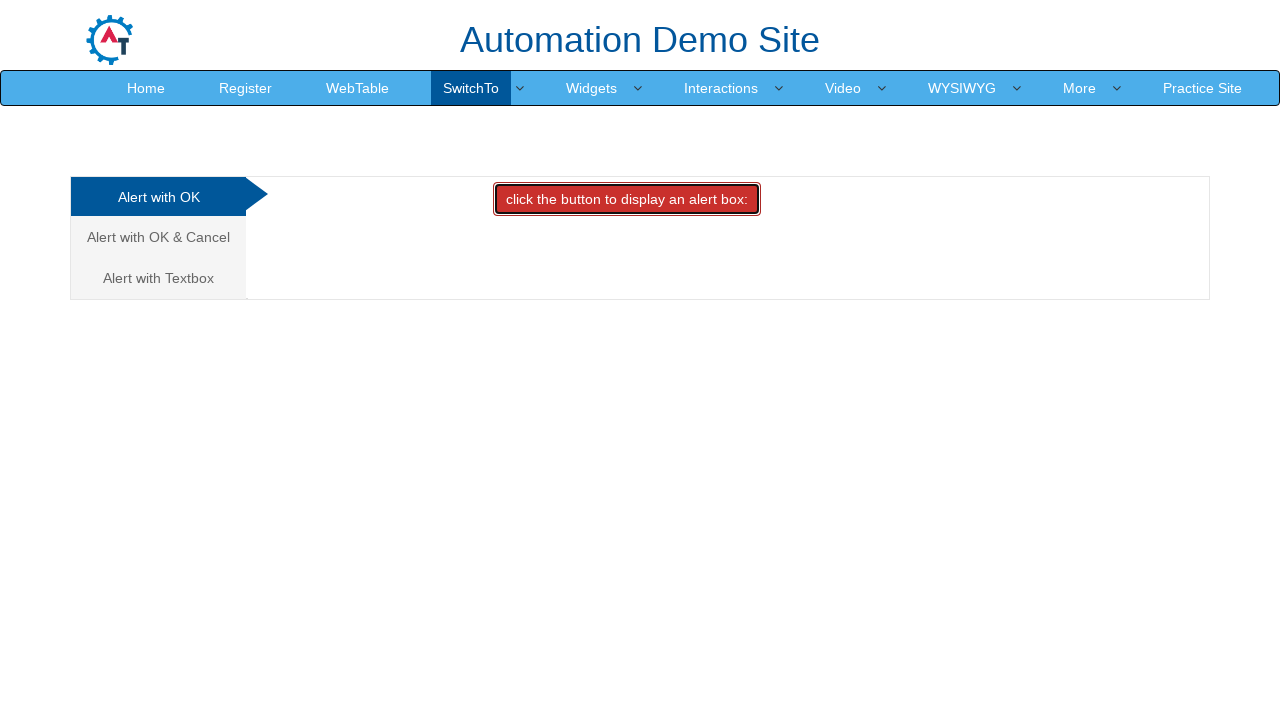

Clicked button again to trigger alert with handler ready at (627, 199) on //button[contains(text()," click the button to display an  alert box:")]
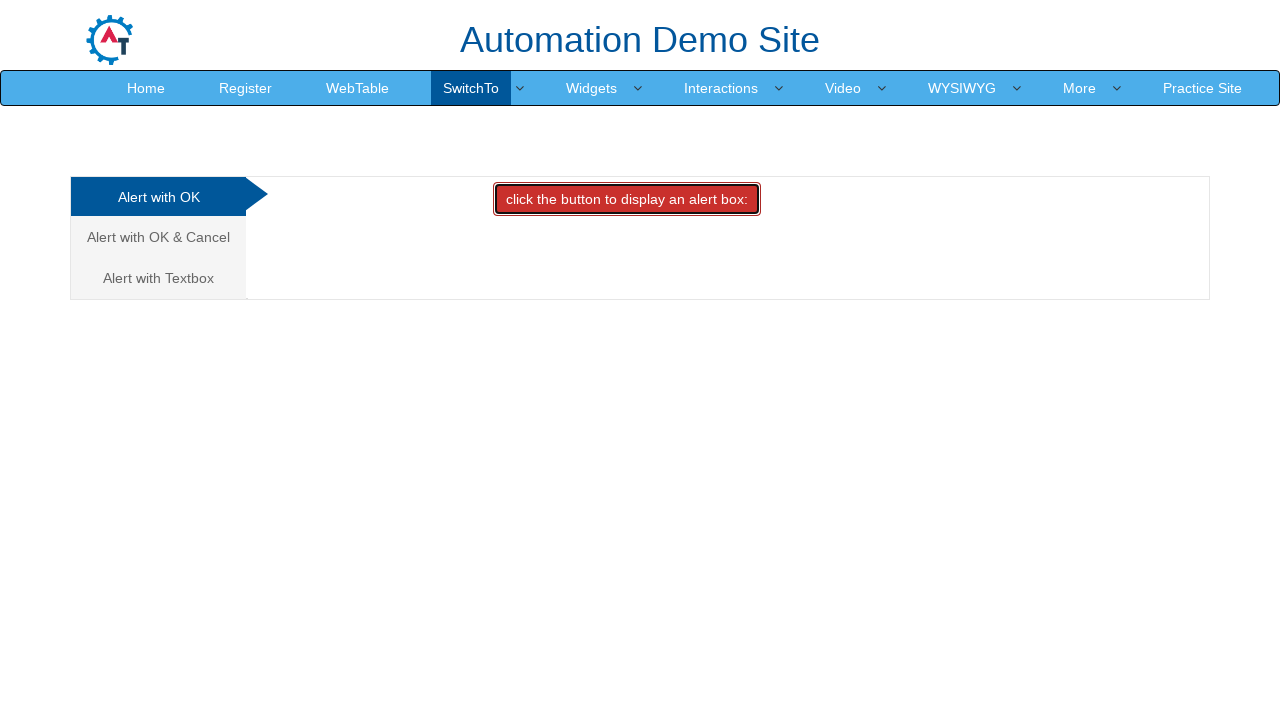

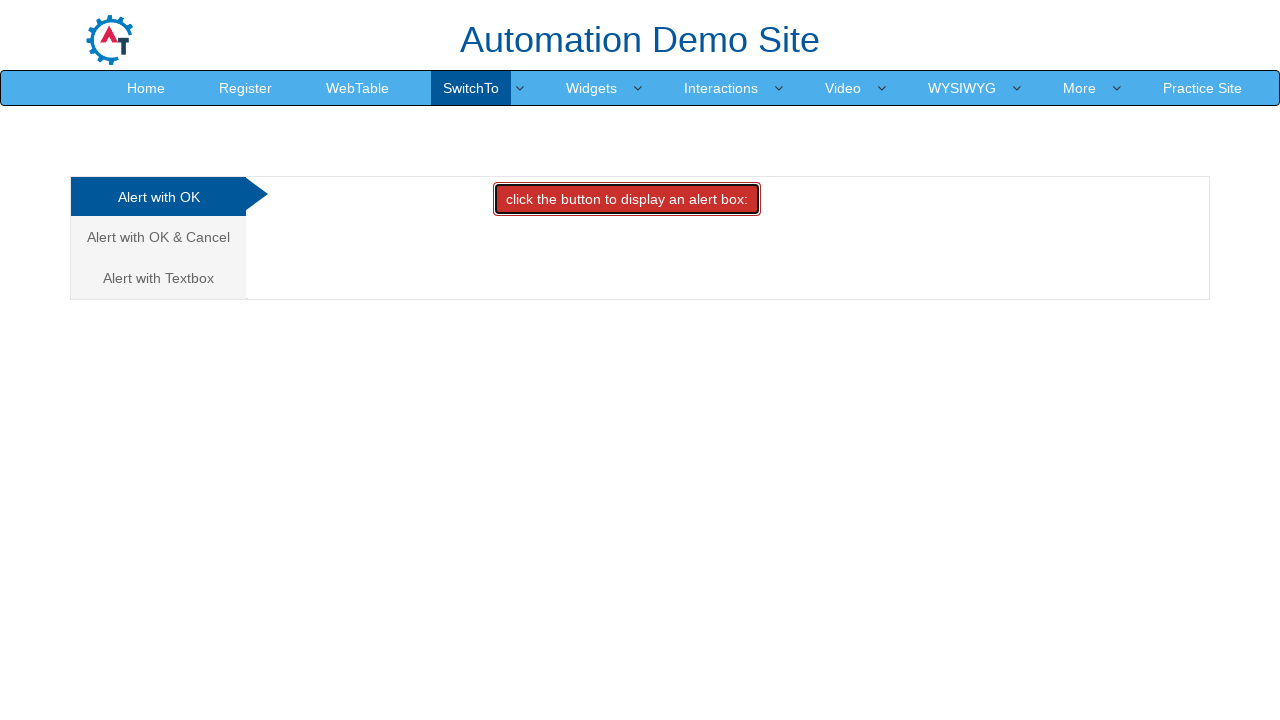